Tests window handling functionality by opening a new window through a link, switching between parent and child windows, and verifying content in each window

Starting URL: http://the-internet.herokuapp.com/

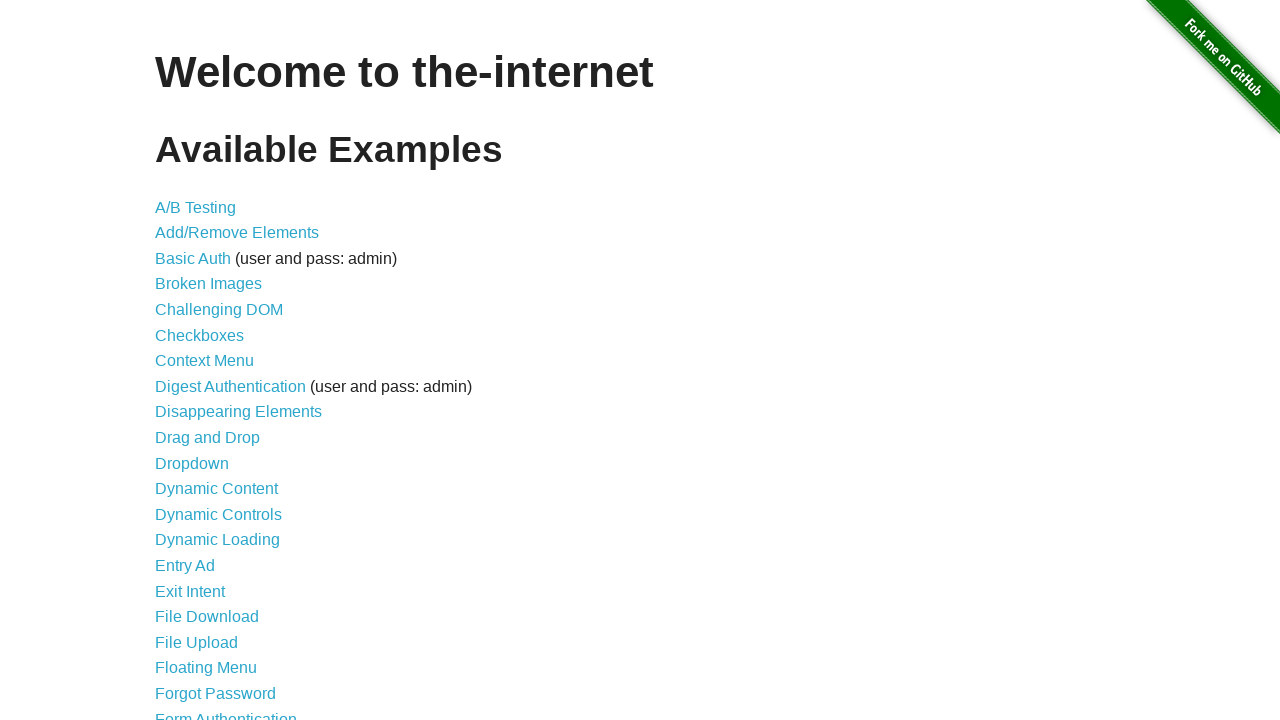

Clicked on 'Multiple Windows' link at (218, 369) on text=Multiple Windows
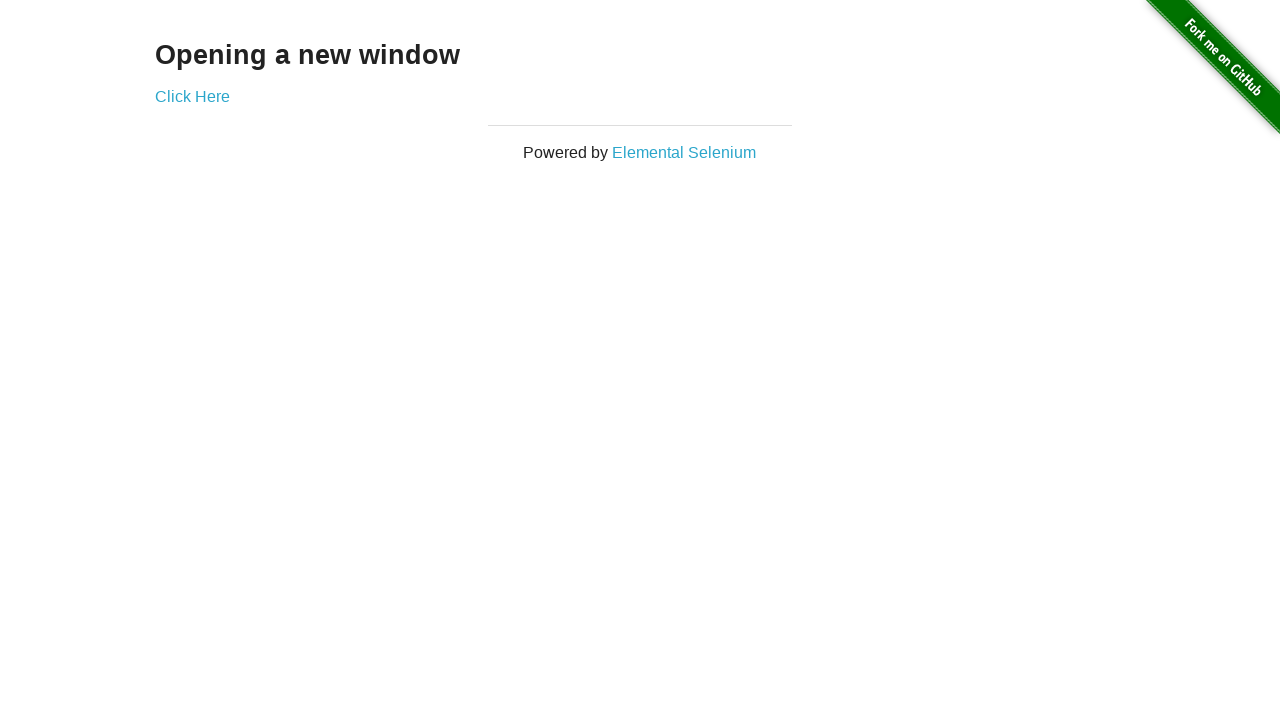

Clicked 'Click Here' link to open new window at (192, 96) on text=Click Here
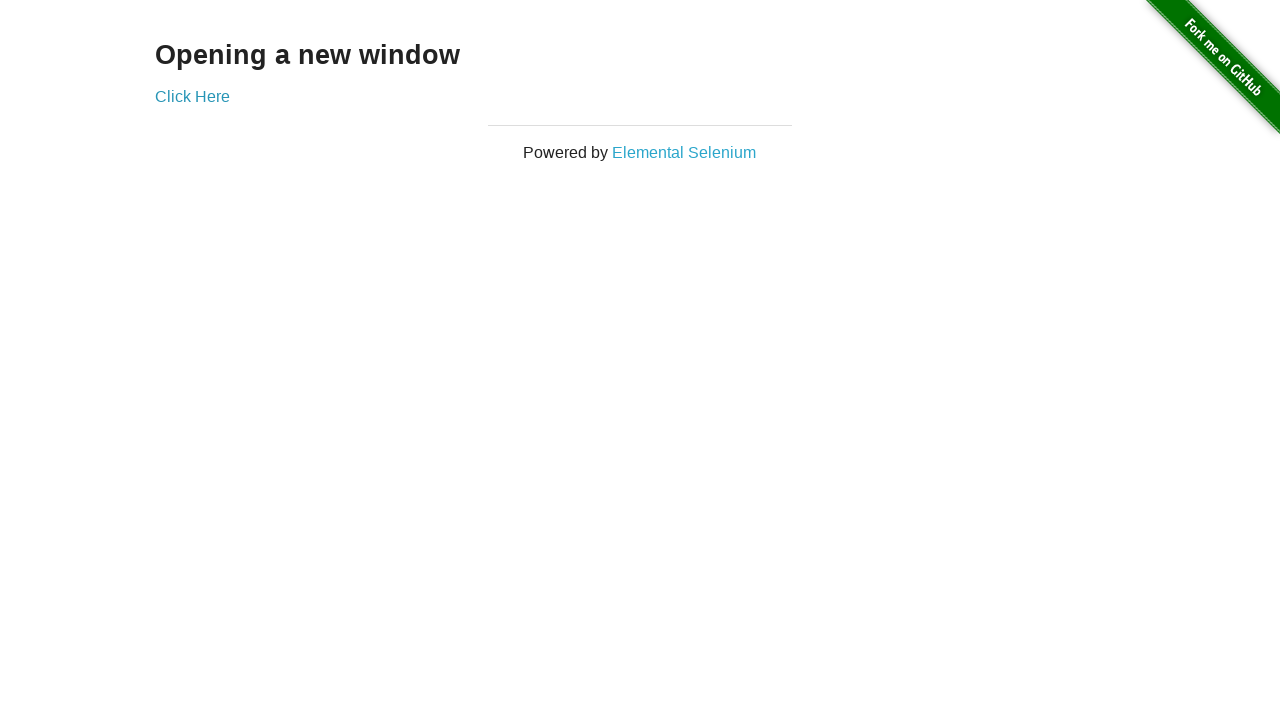

New child window opened and captured
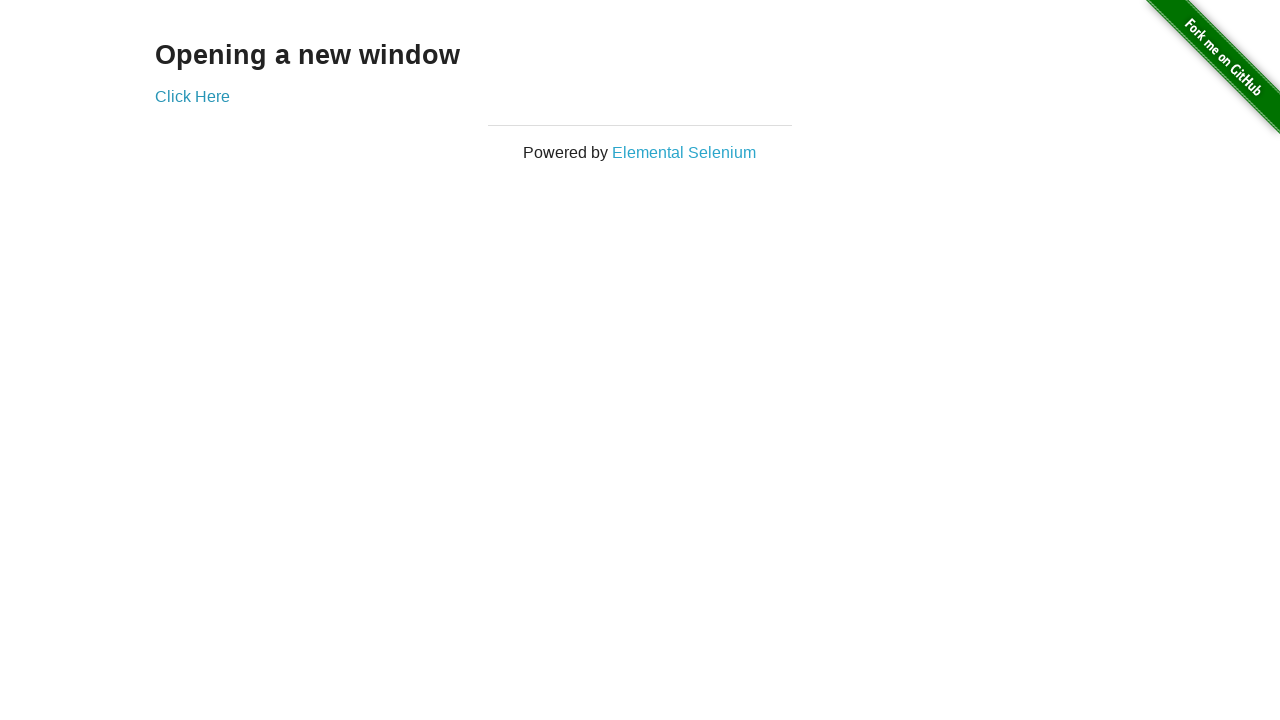

Retrieved text from child window: 'New Window'
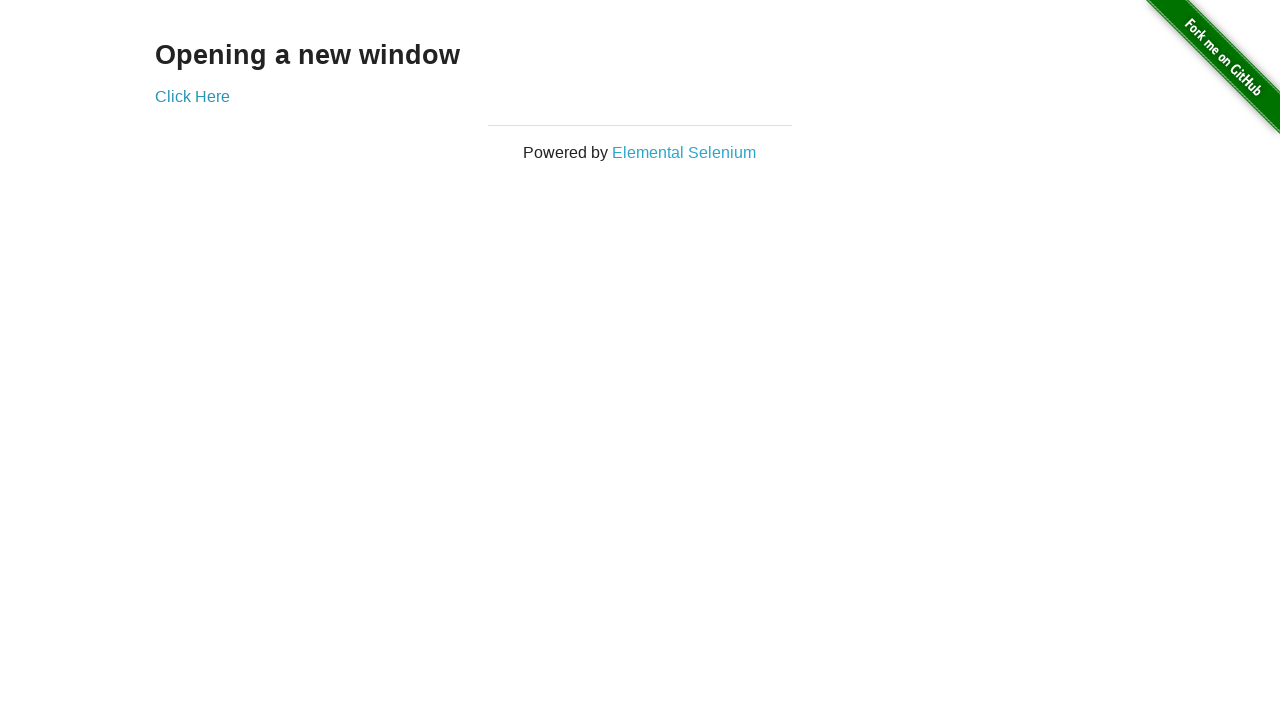

Retrieved text from parent window: 'Opening a new window'
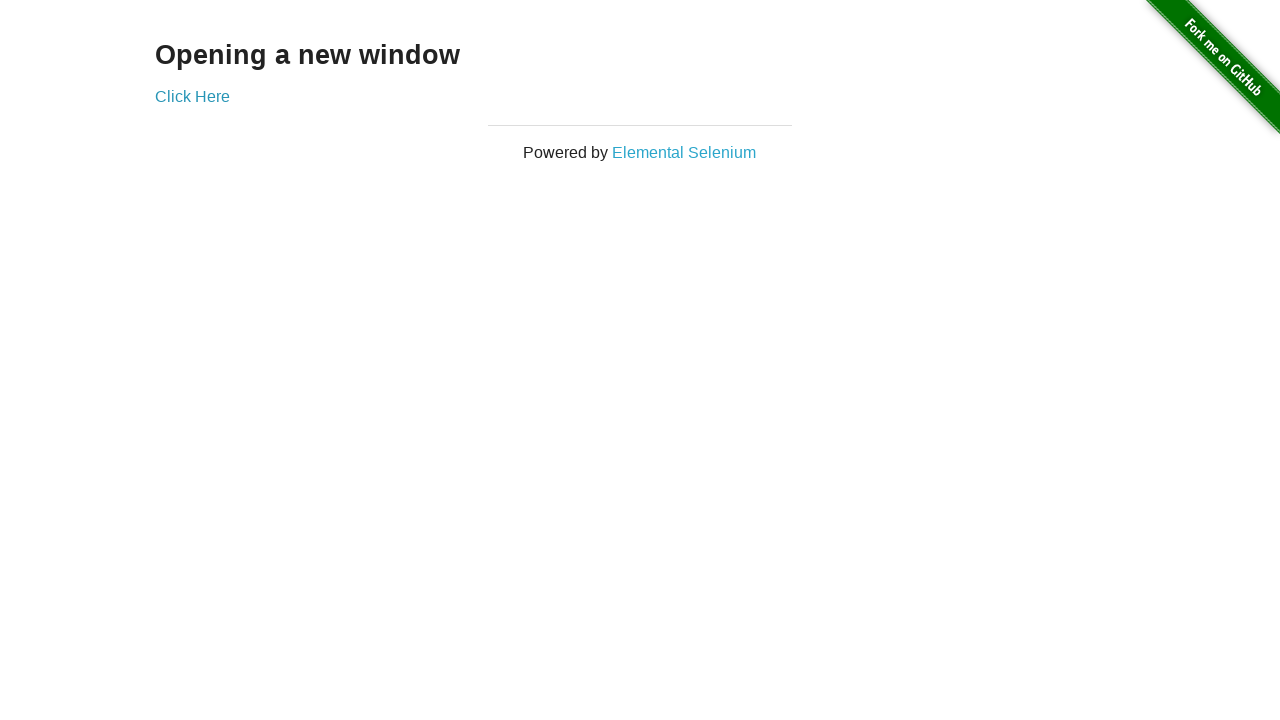

Closed child window
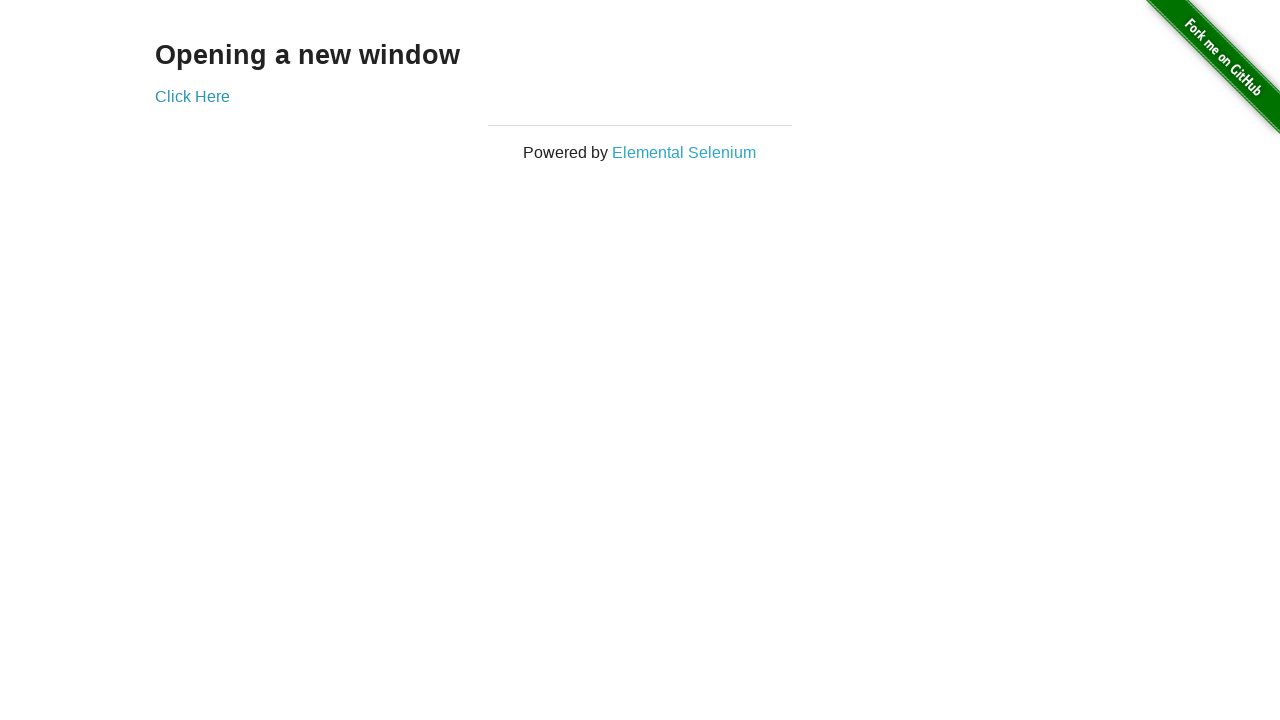

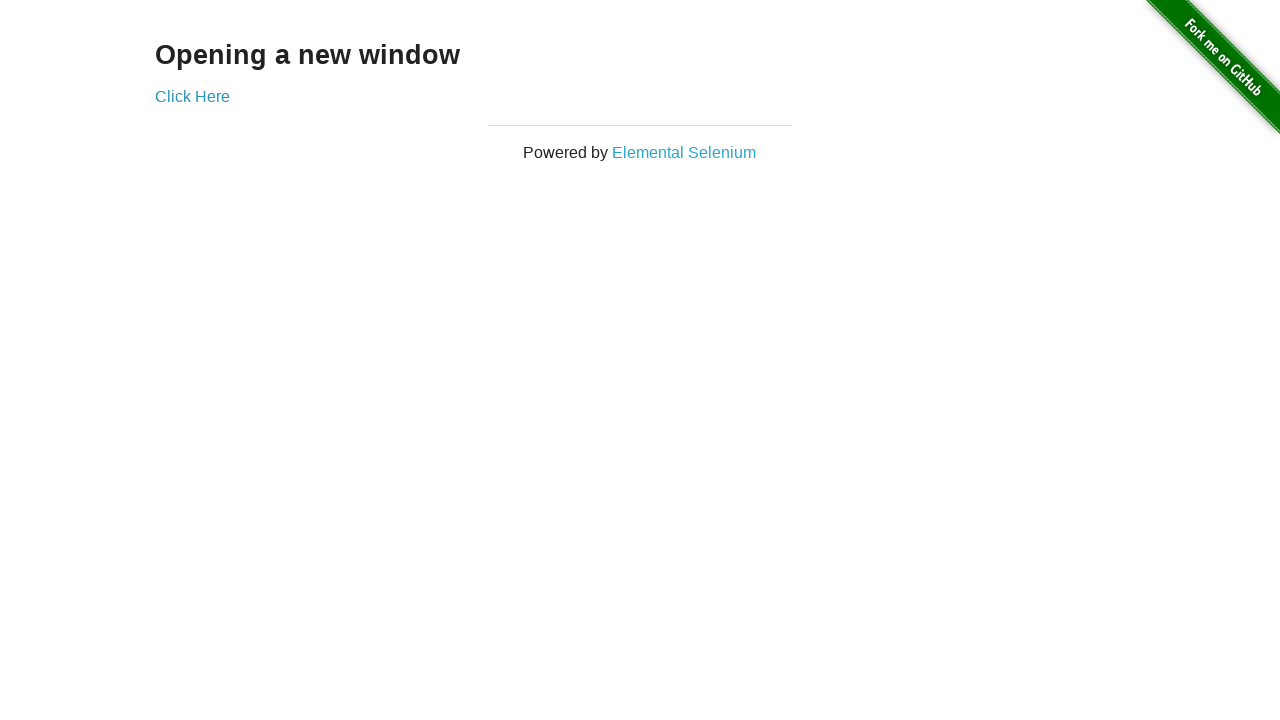